Tests that clicking the "View Code" link opens a new page navigating to the Sony Playwright Tests GitHub repository

Starting URL: https://jesseheidner.com

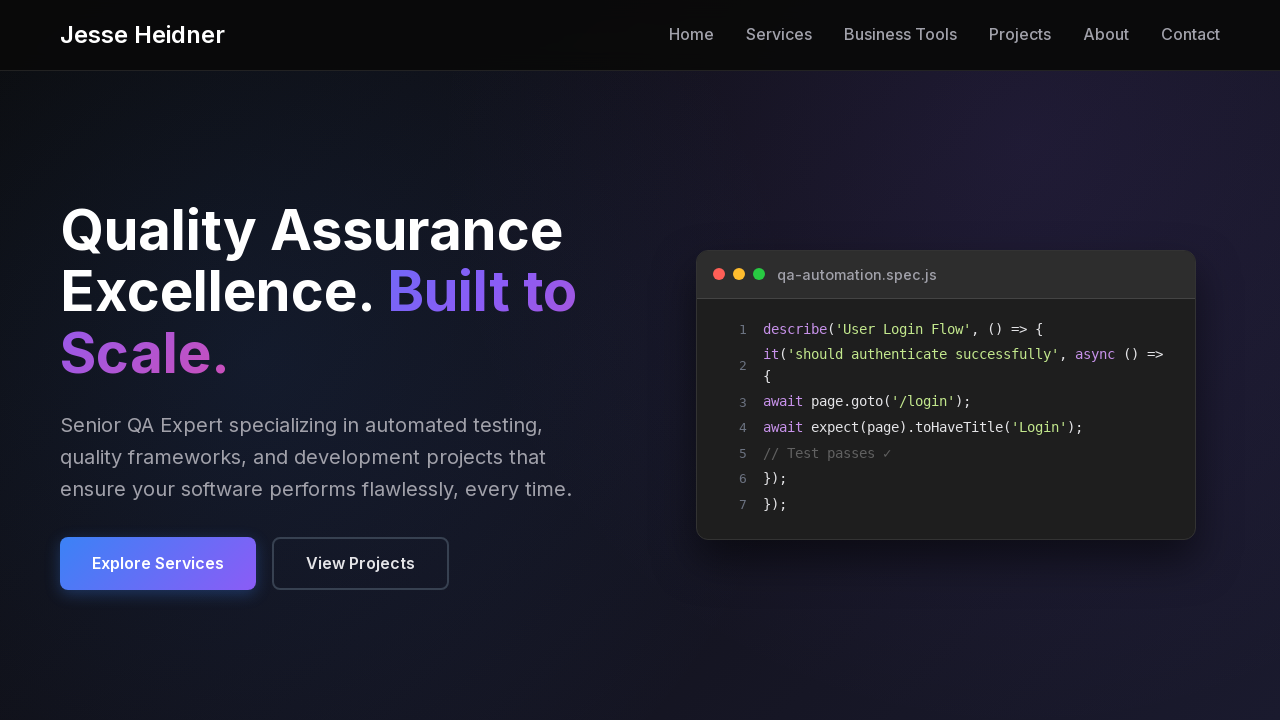

Clicked the 'View Code' link and a new page opened at (544, 361) on internal:role=link[name="View Code"i] >> nth=0
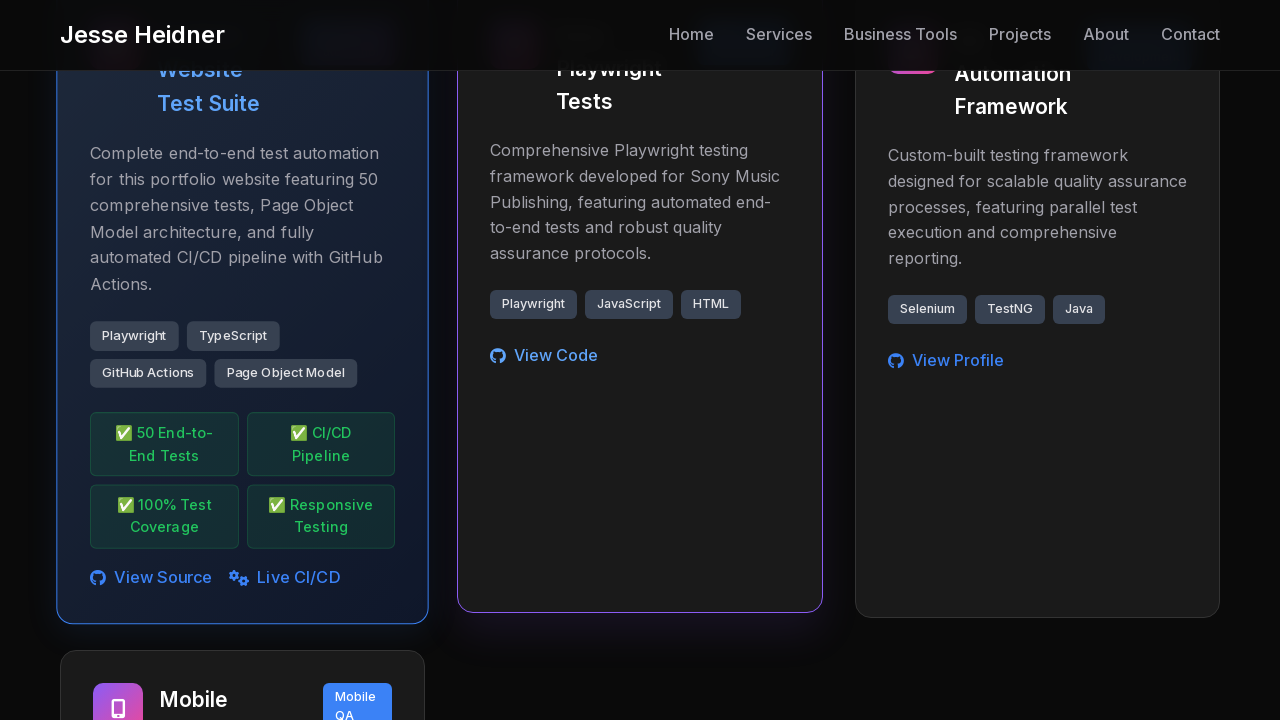

New page finished loading
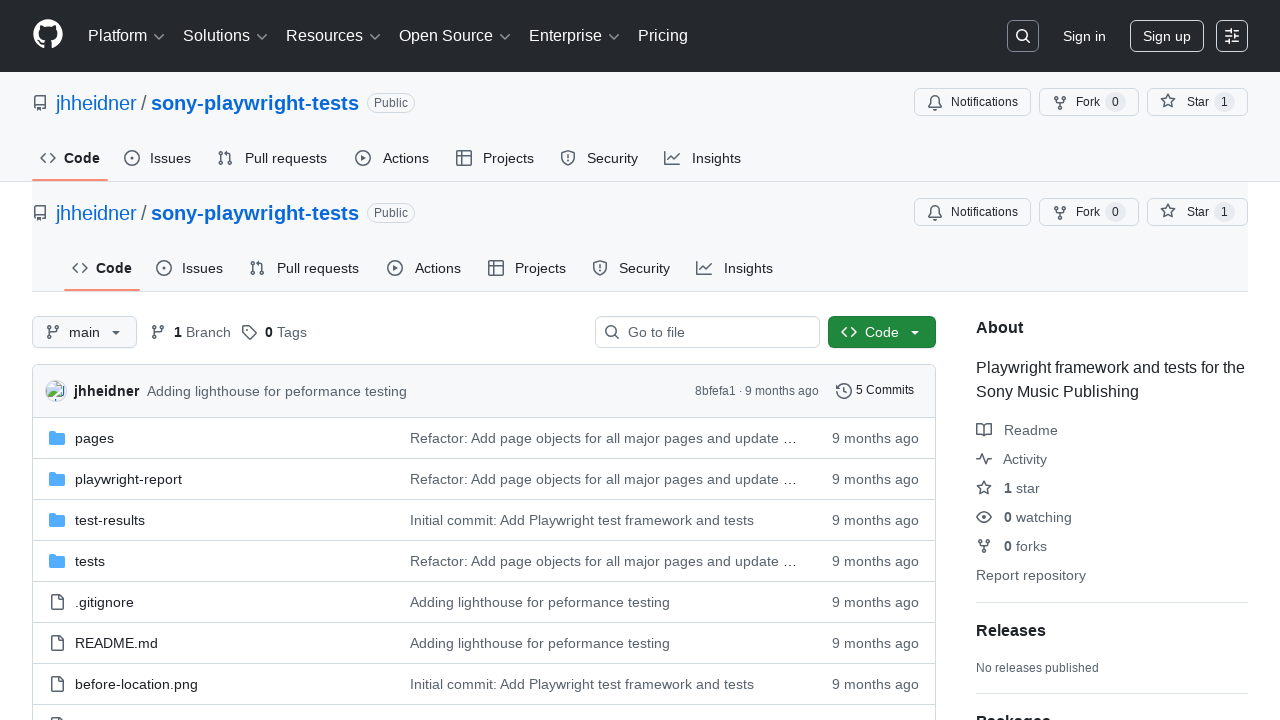

Verified new page navigated to Sony Playwright Tests GitHub repository
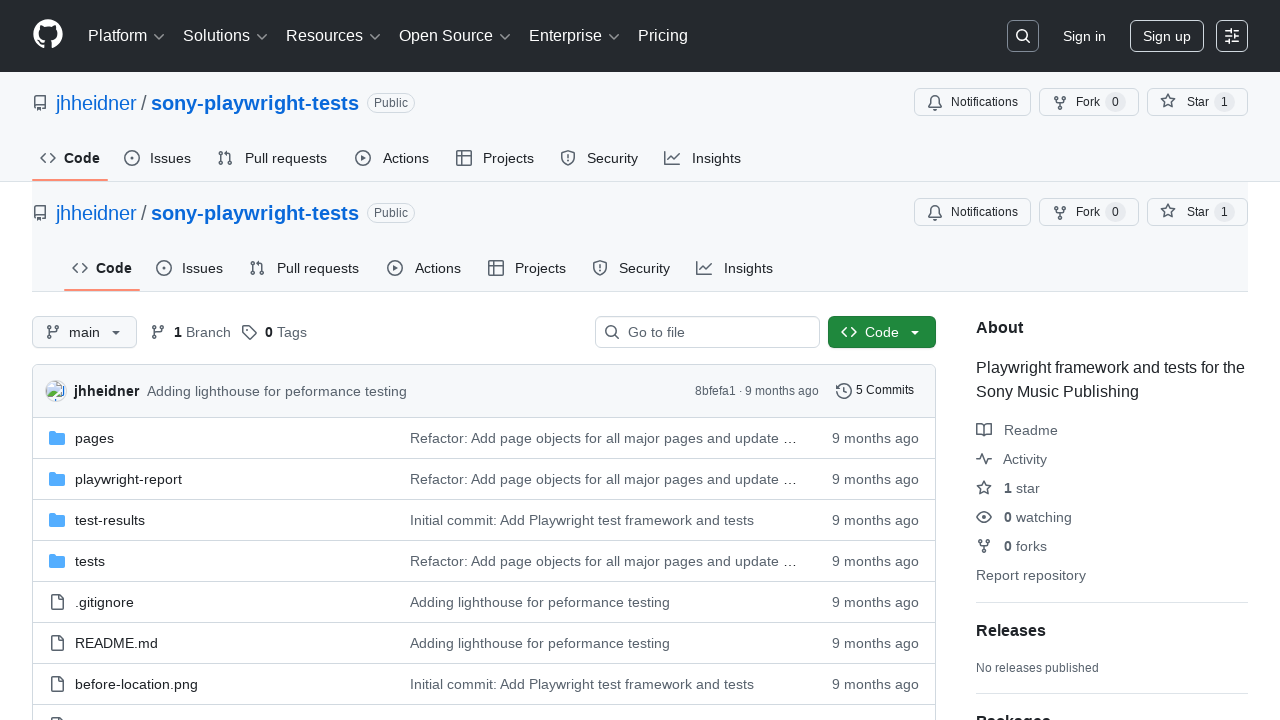

Closed the new page
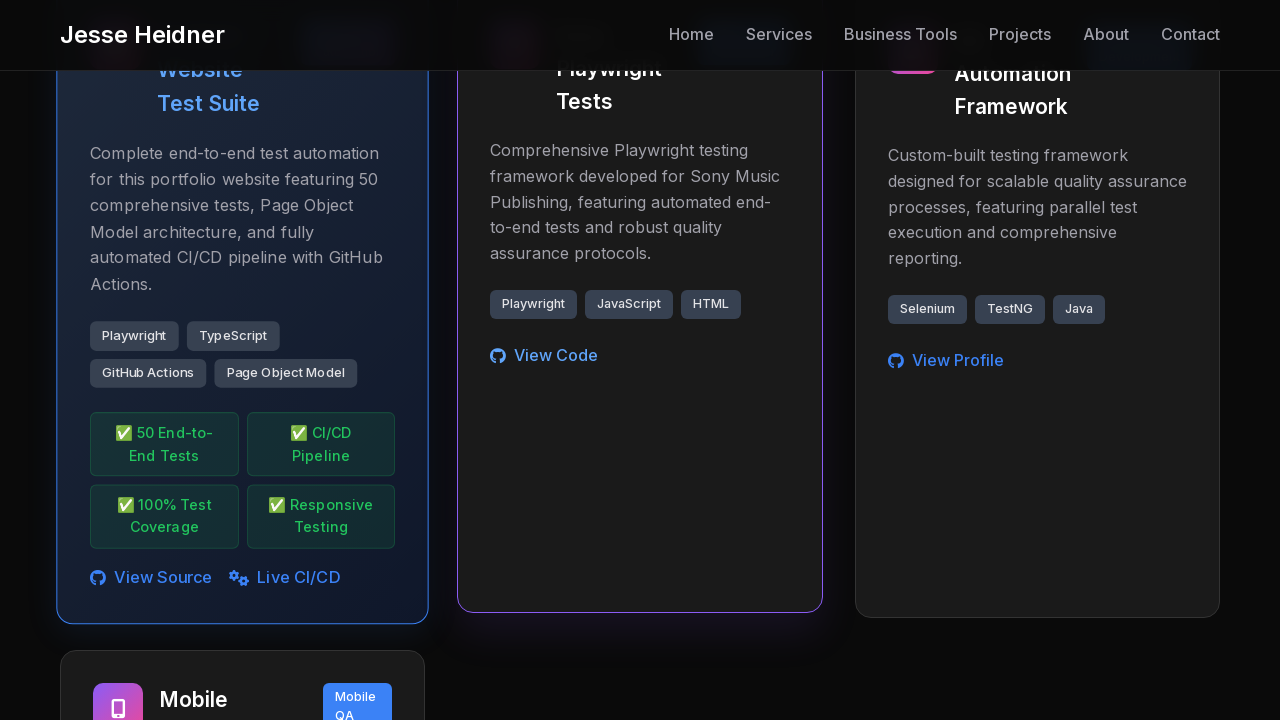

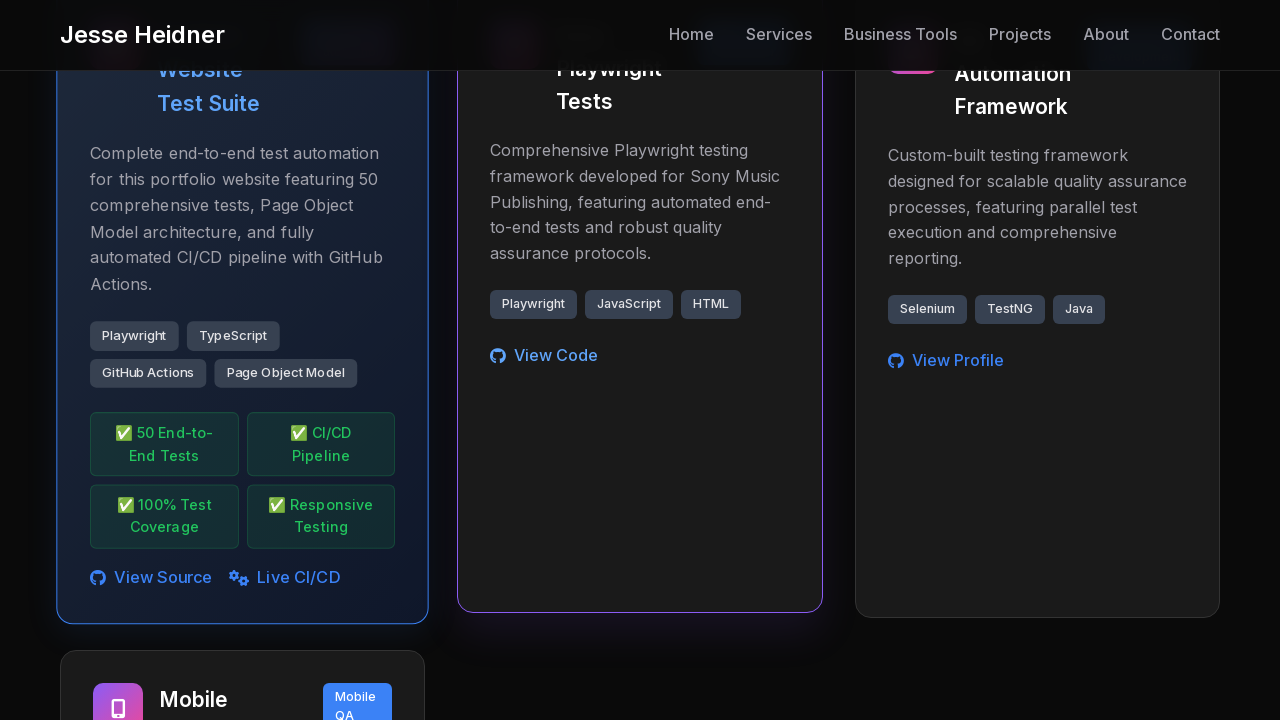